Tests navigation through footer links by opening each link in the first column of the footer in a new tab and switching between tabs

Starting URL: https://www.rahulshettyacademy.com/AutomationPractice/

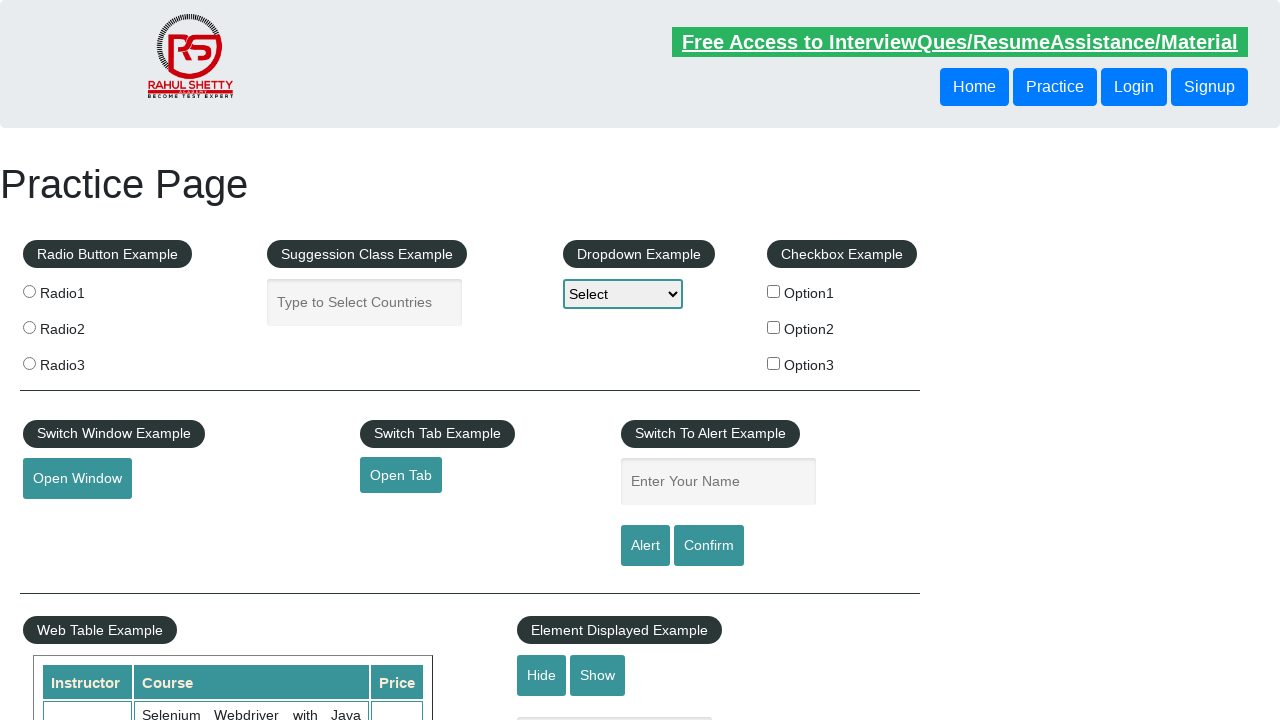

Located footer section with ID 'gf-BIG'
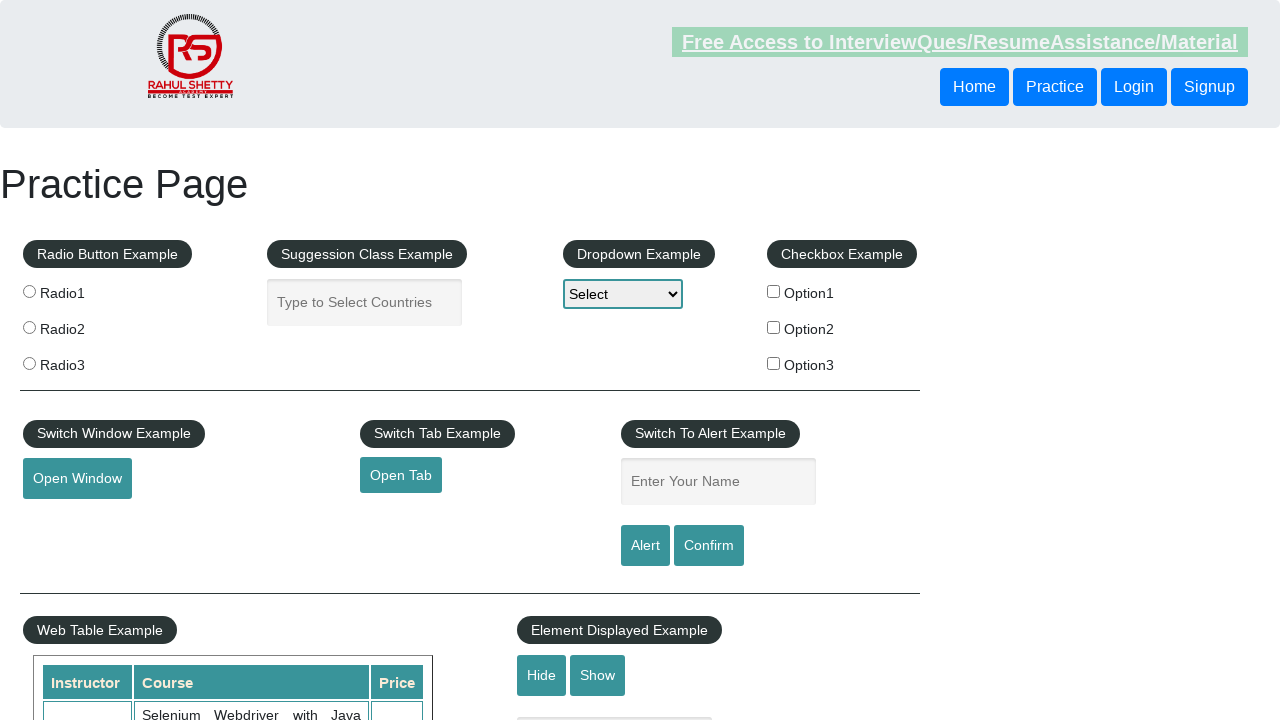

Located first column of footer table
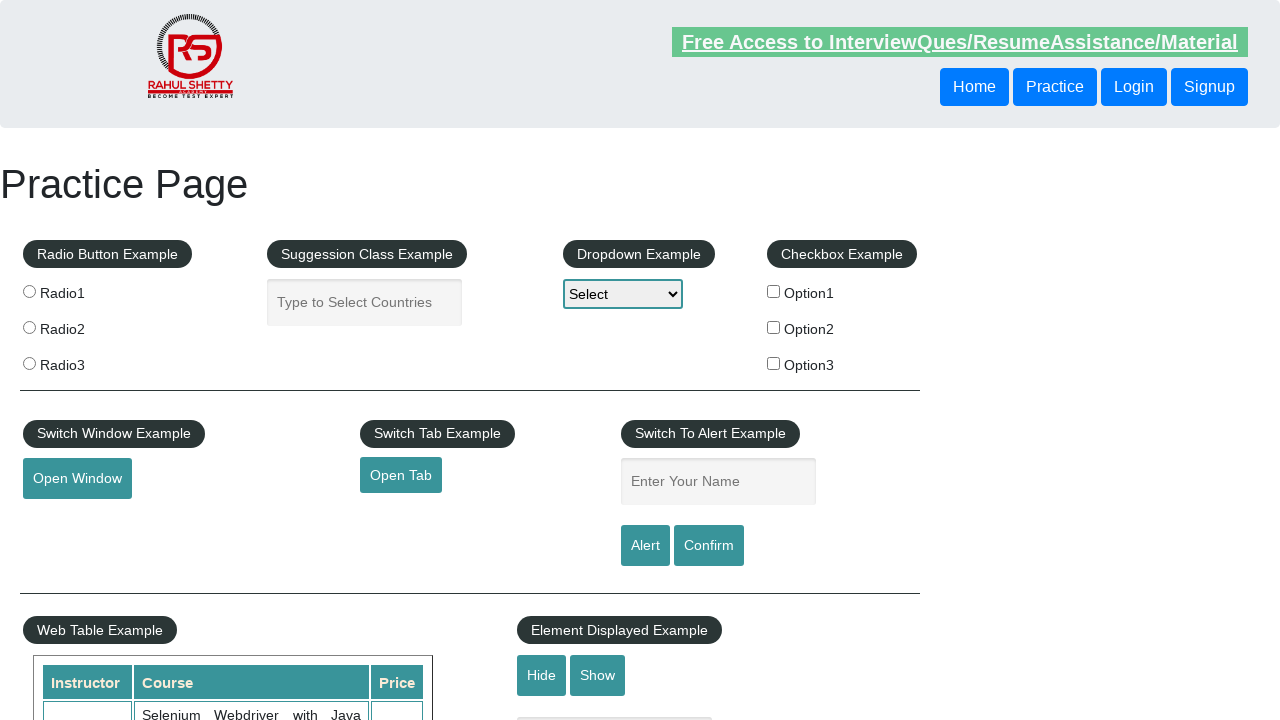

Retrieved 5 links from first footer column
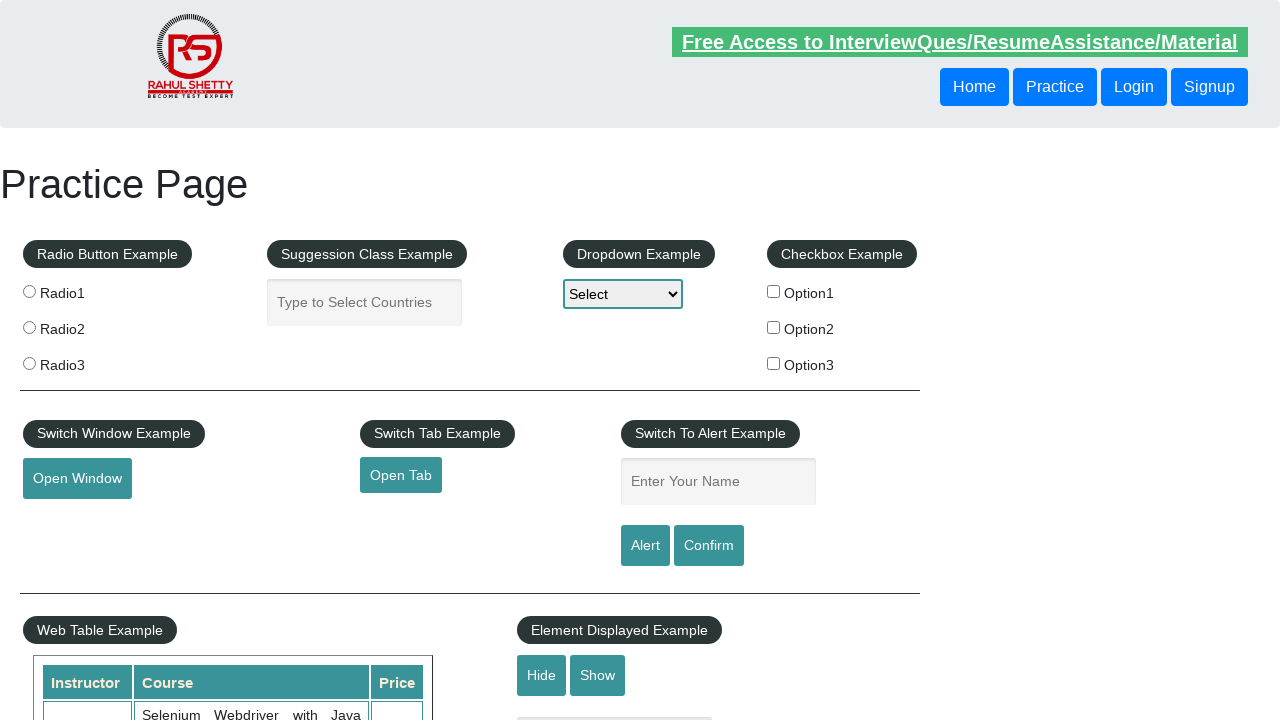

Opened footer link 1 in new tab using Ctrl+Click at (68, 520) on div#gf-BIG >> table tbody tr td:nth-child(1) ul >> a >> nth=1
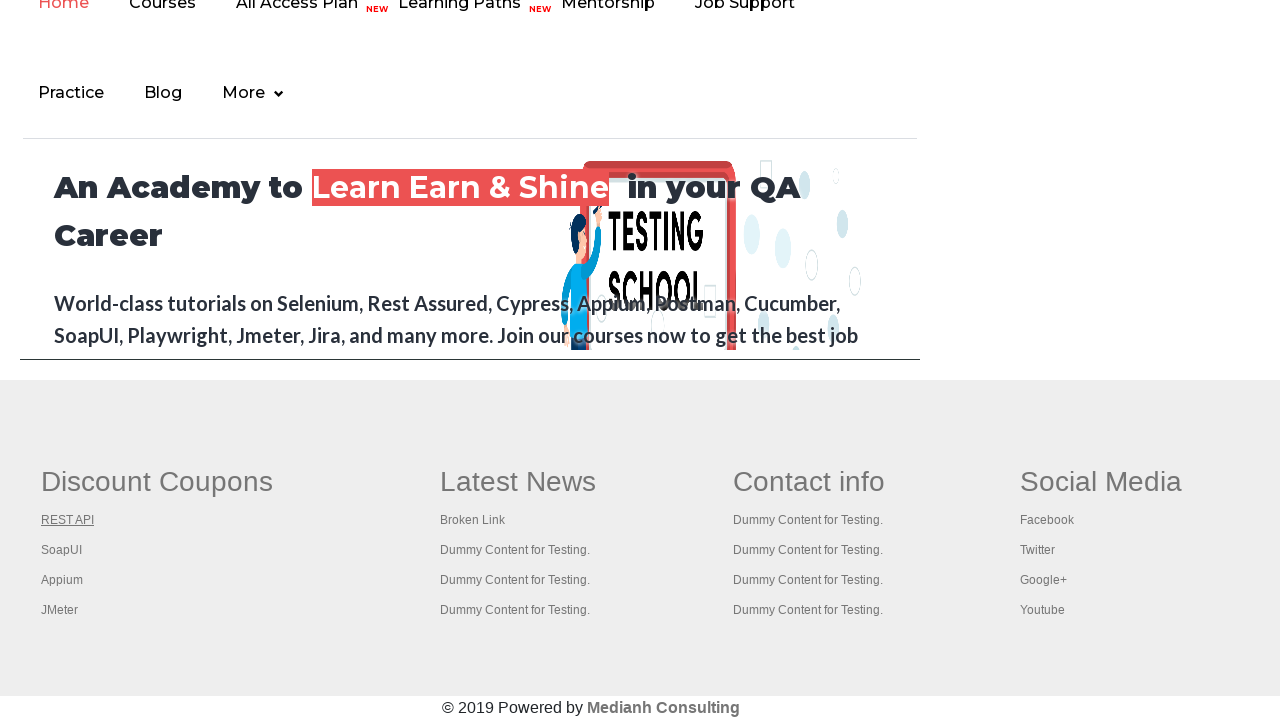

Opened footer link 2 in new tab using Ctrl+Click at (62, 550) on div#gf-BIG >> table tbody tr td:nth-child(1) ul >> a >> nth=2
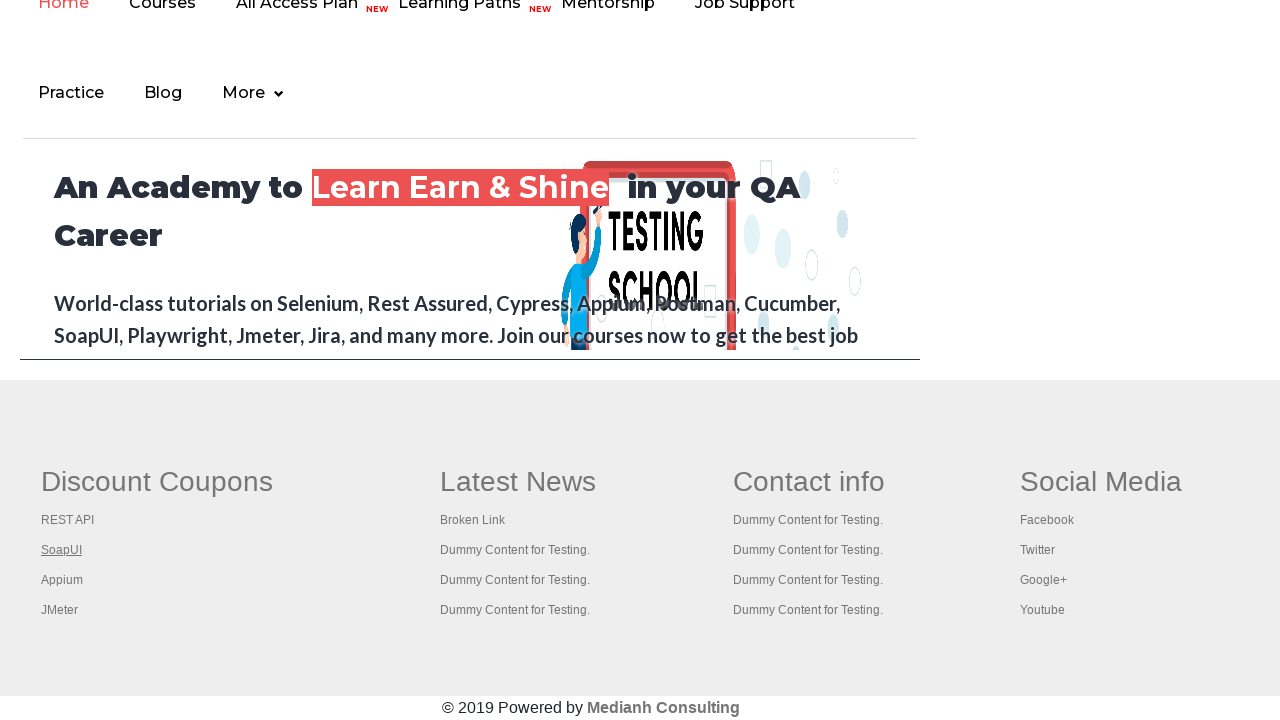

Opened footer link 3 in new tab using Ctrl+Click at (62, 580) on div#gf-BIG >> table tbody tr td:nth-child(1) ul >> a >> nth=3
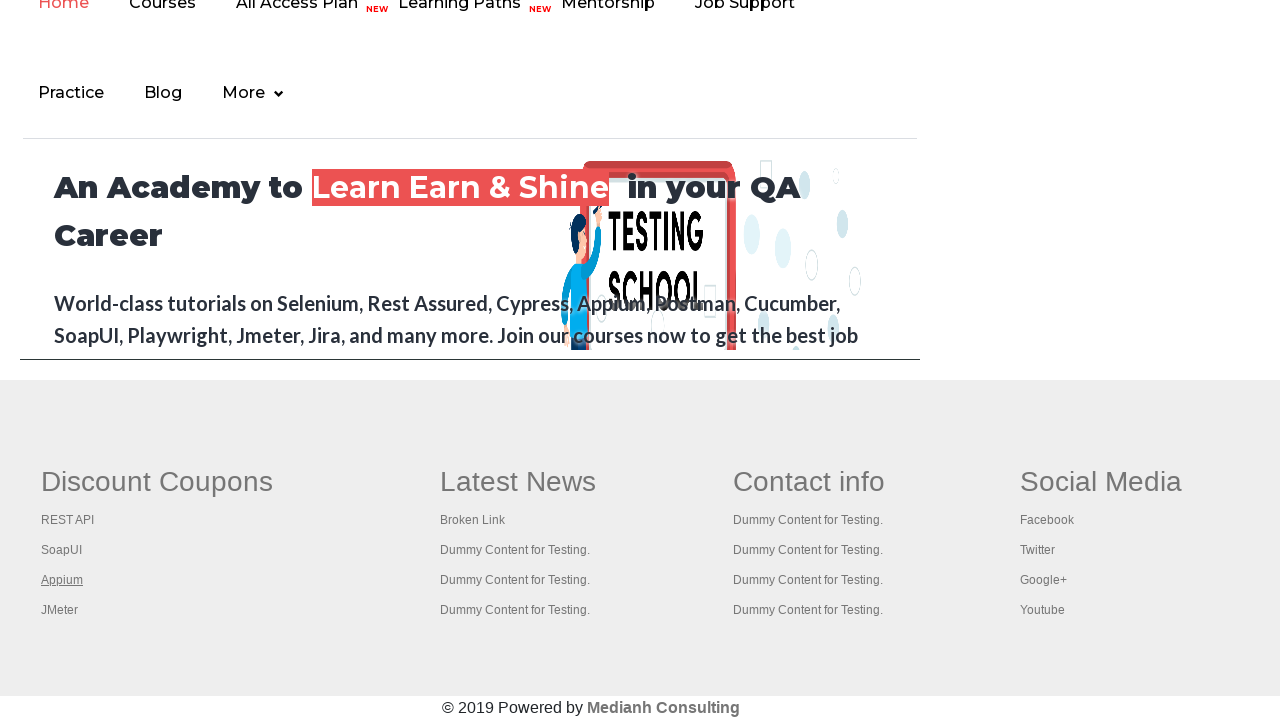

Opened footer link 4 in new tab using Ctrl+Click at (60, 610) on div#gf-BIG >> table tbody tr td:nth-child(1) ul >> a >> nth=4
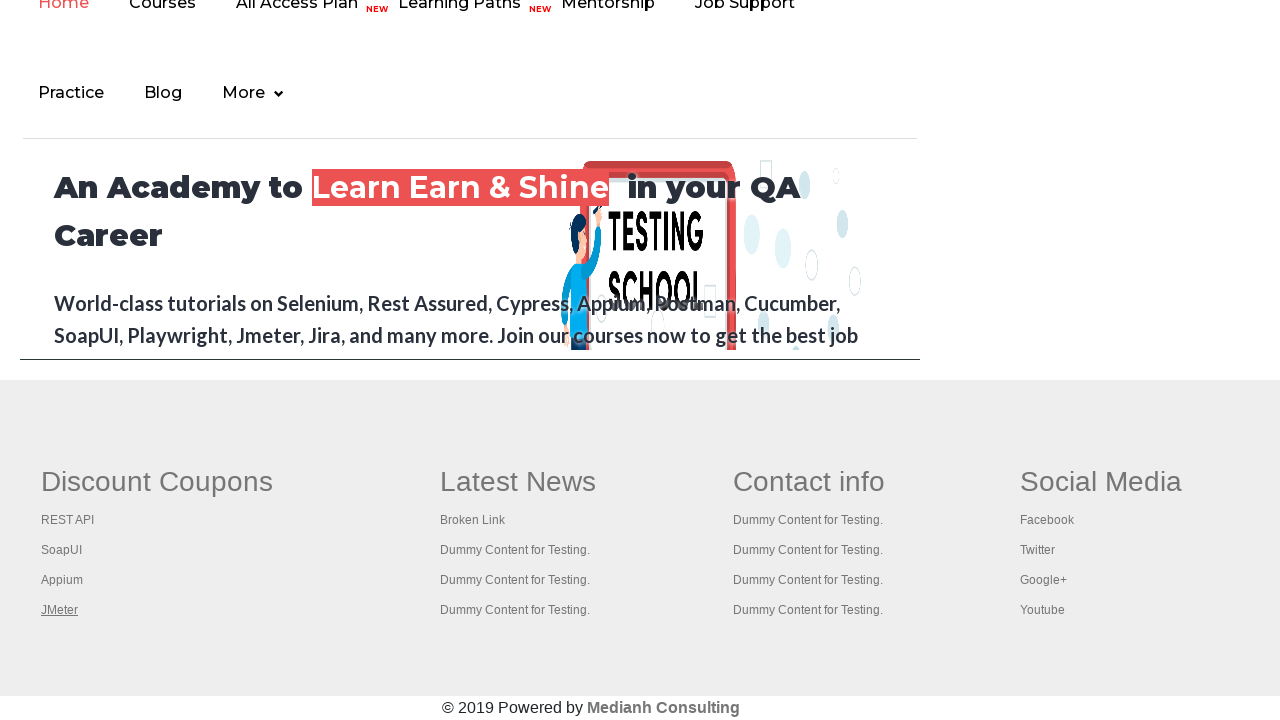

Switched to a new tab
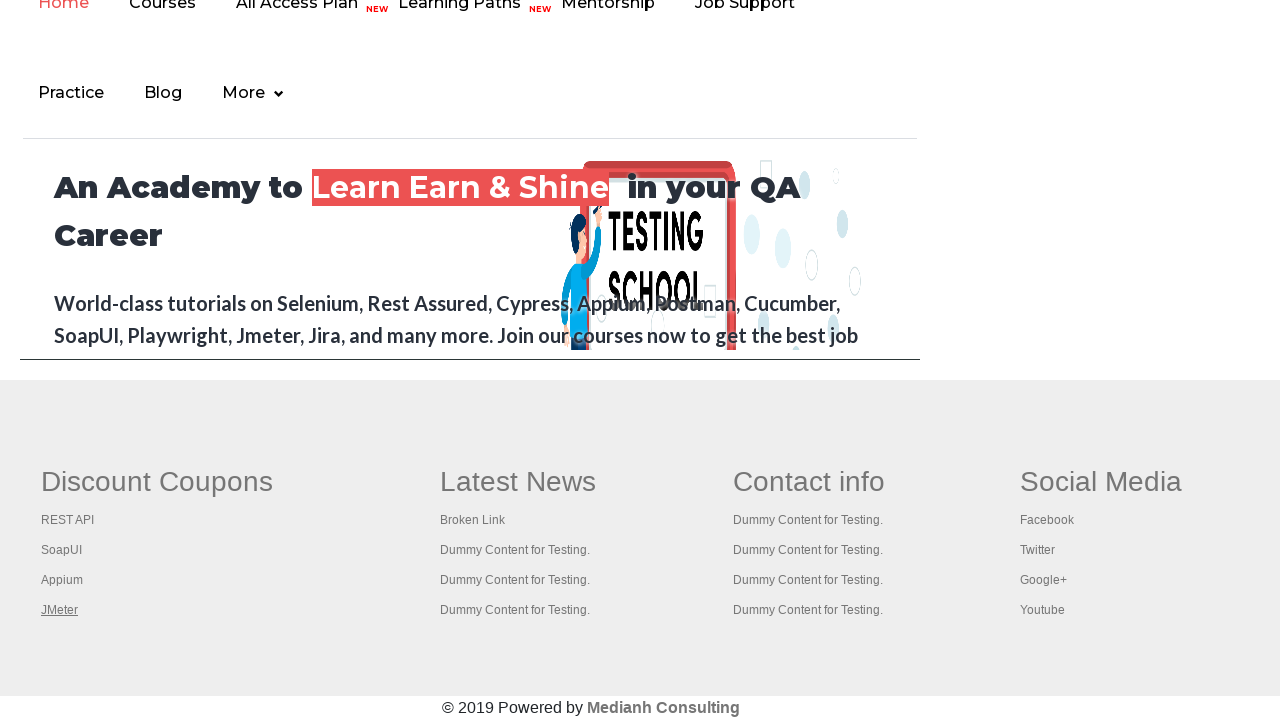

Waited for page load state to complete
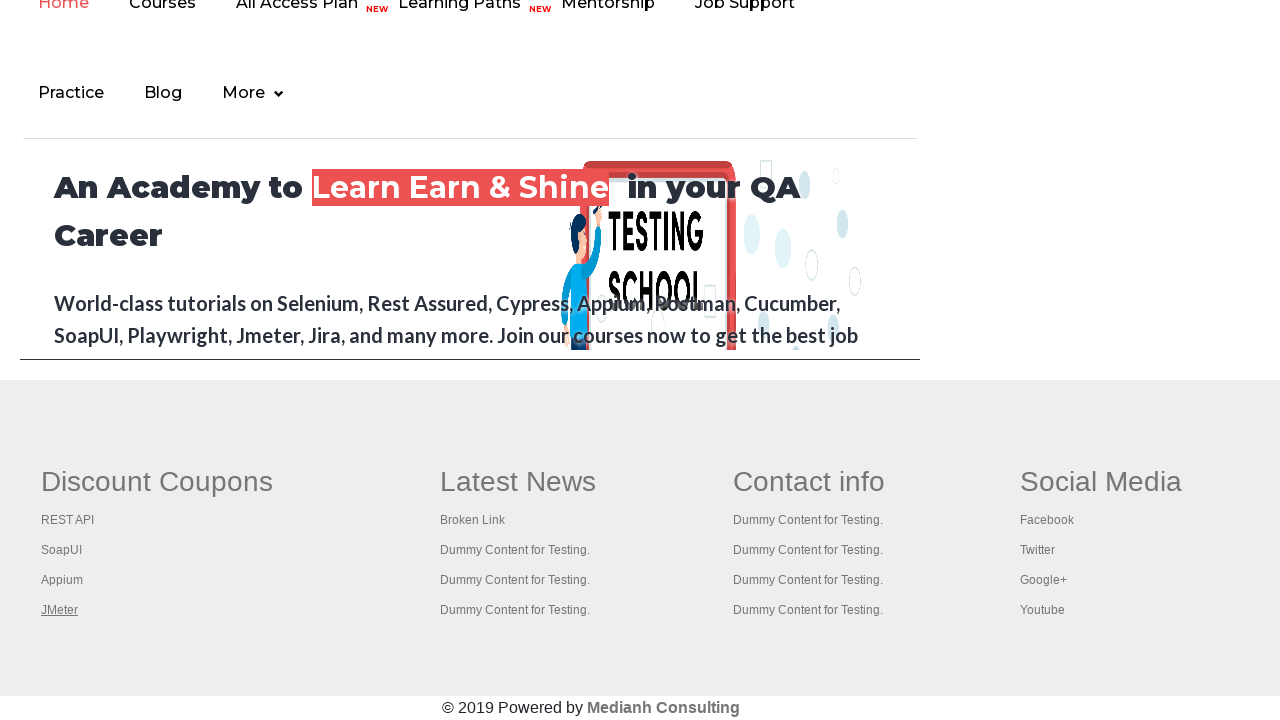

Switched to a new tab
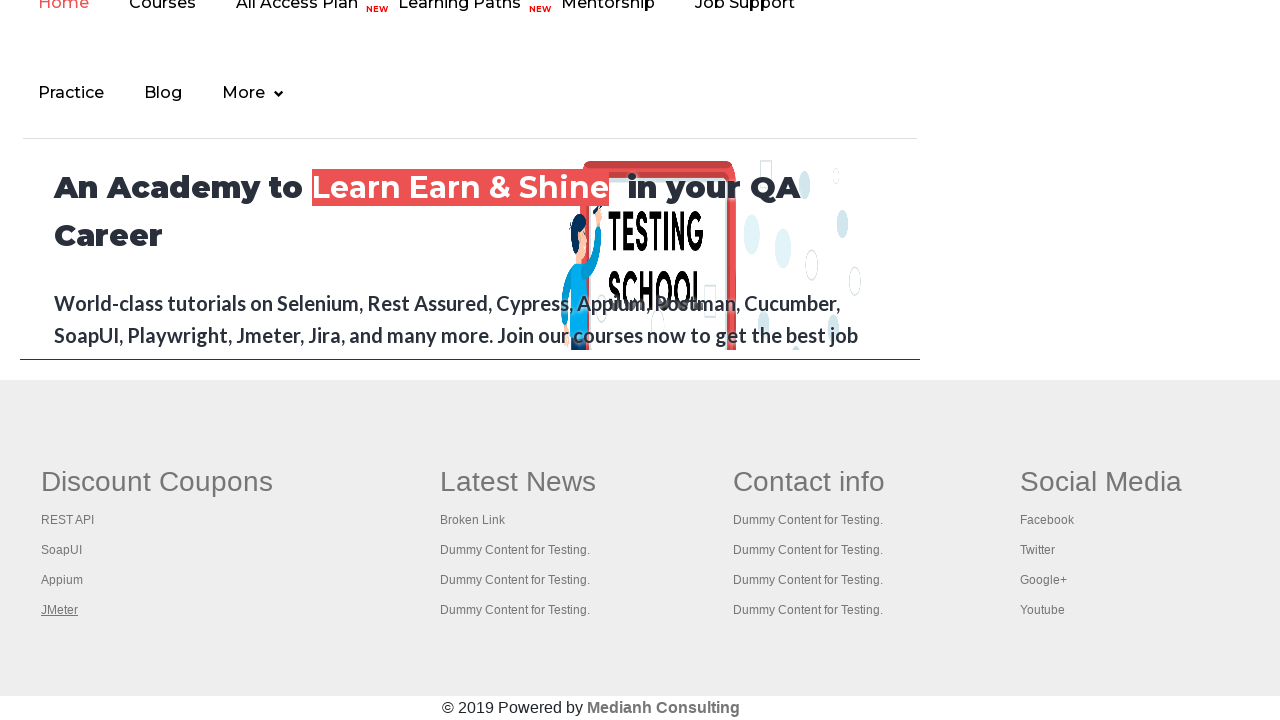

Waited for page load state to complete
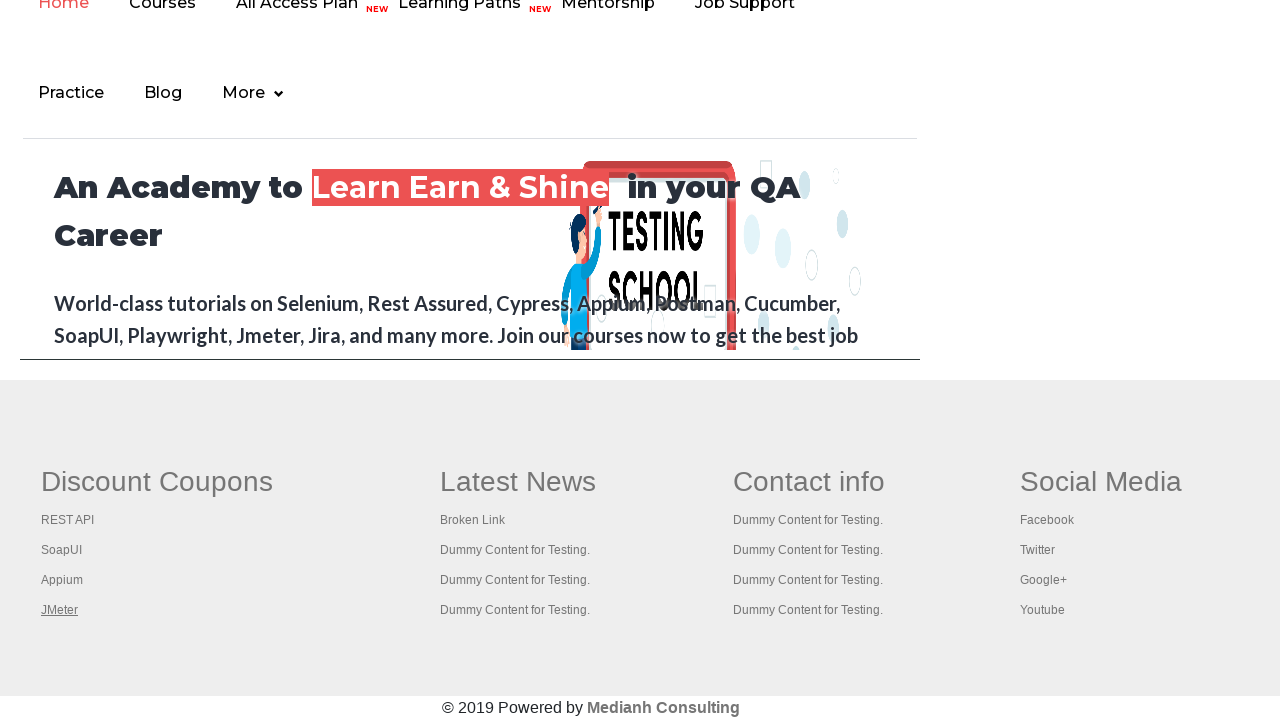

Switched to a new tab
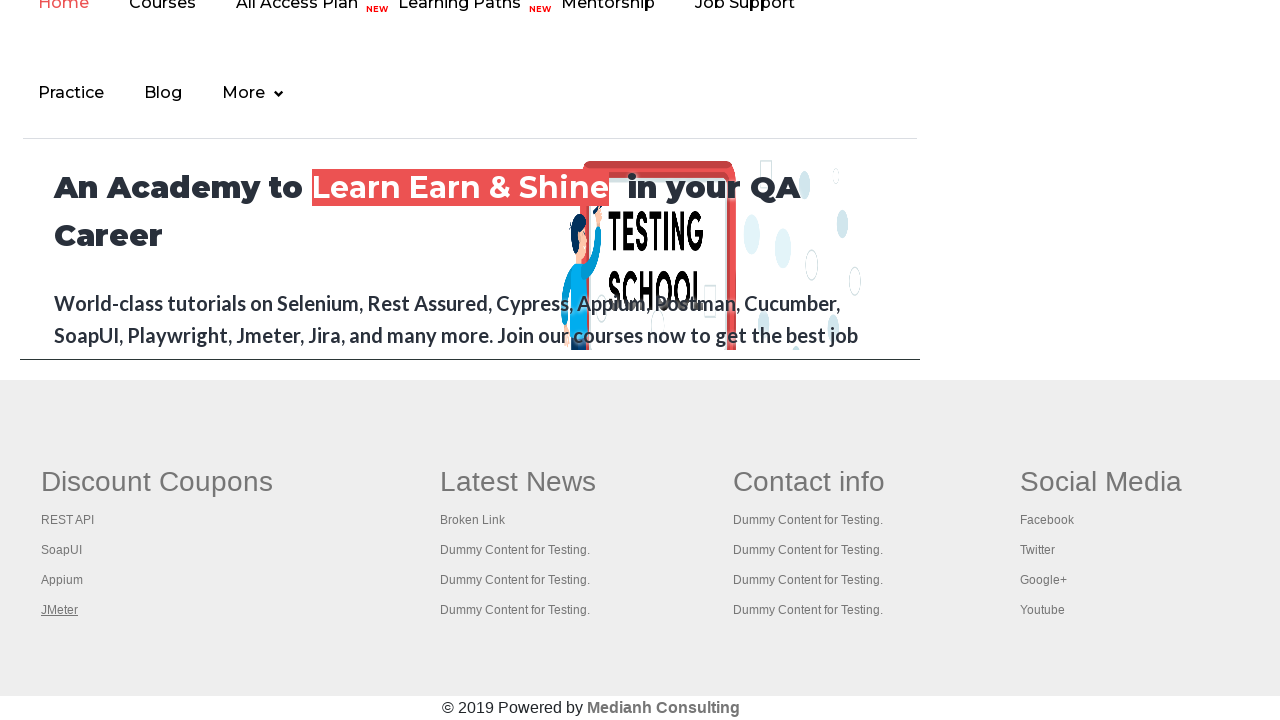

Waited for page load state to complete
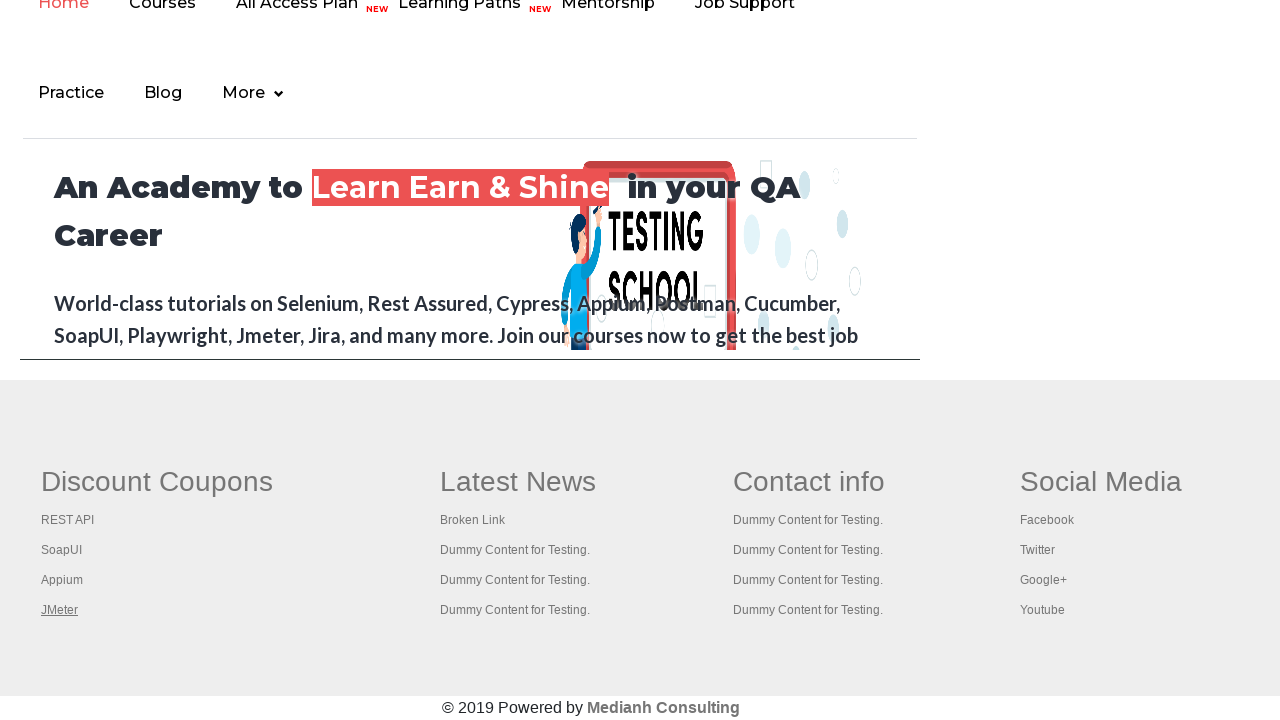

Switched to a new tab
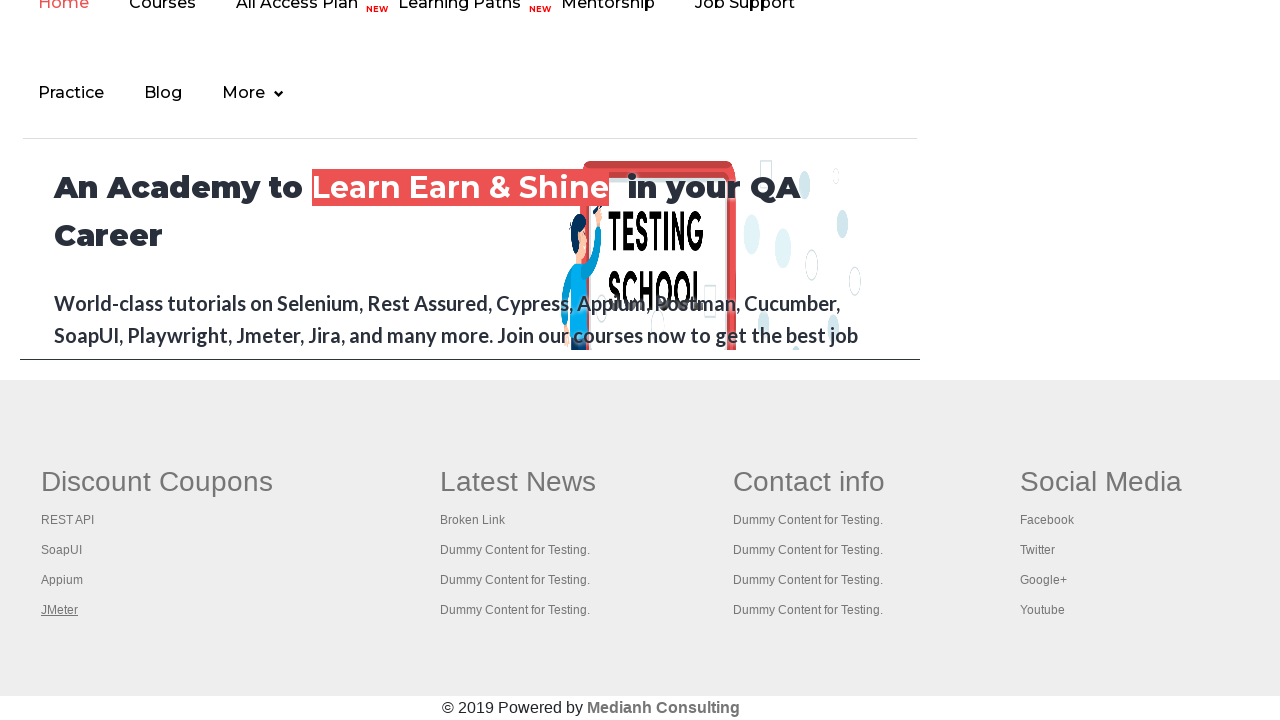

Waited for page load state to complete
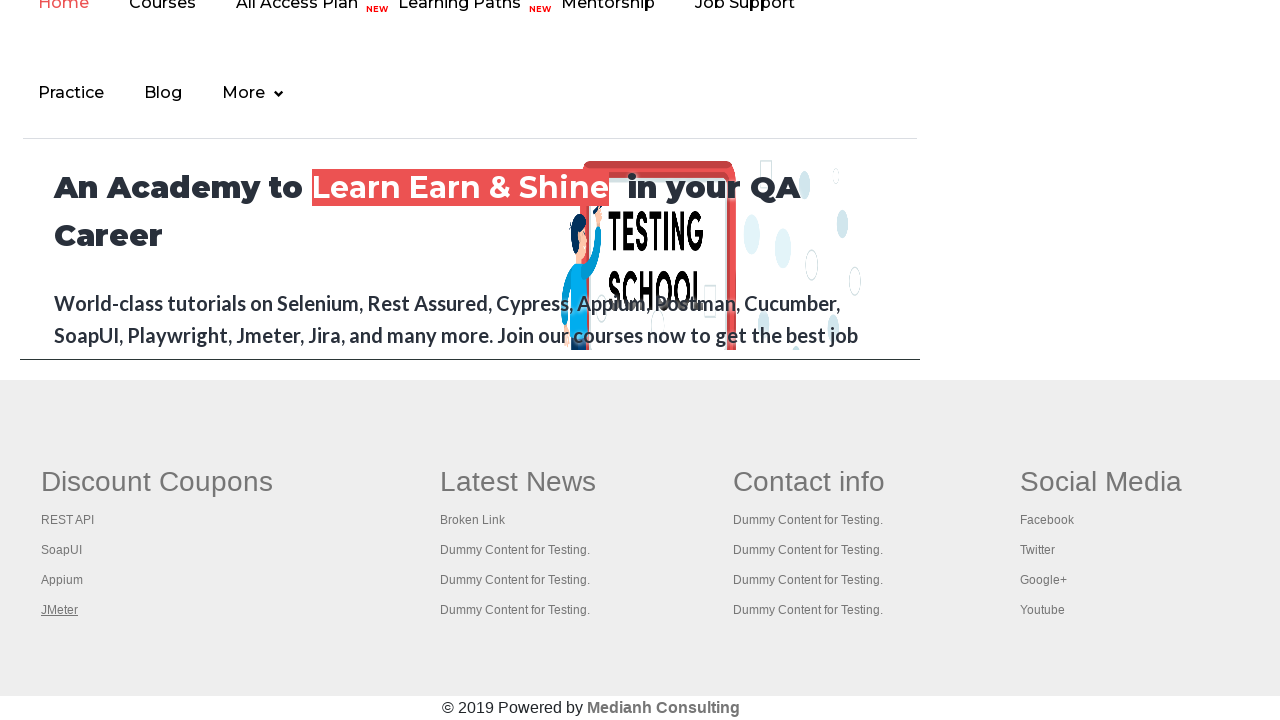

Switched to a new tab
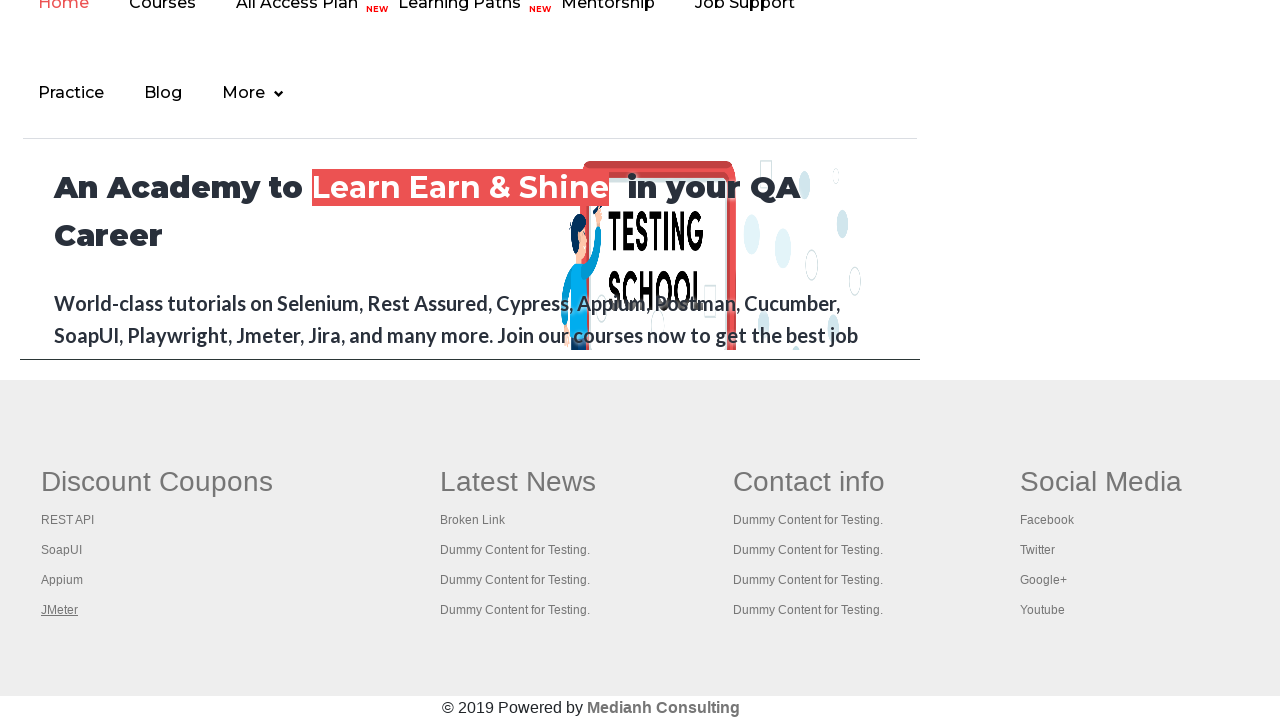

Waited for page load state to complete
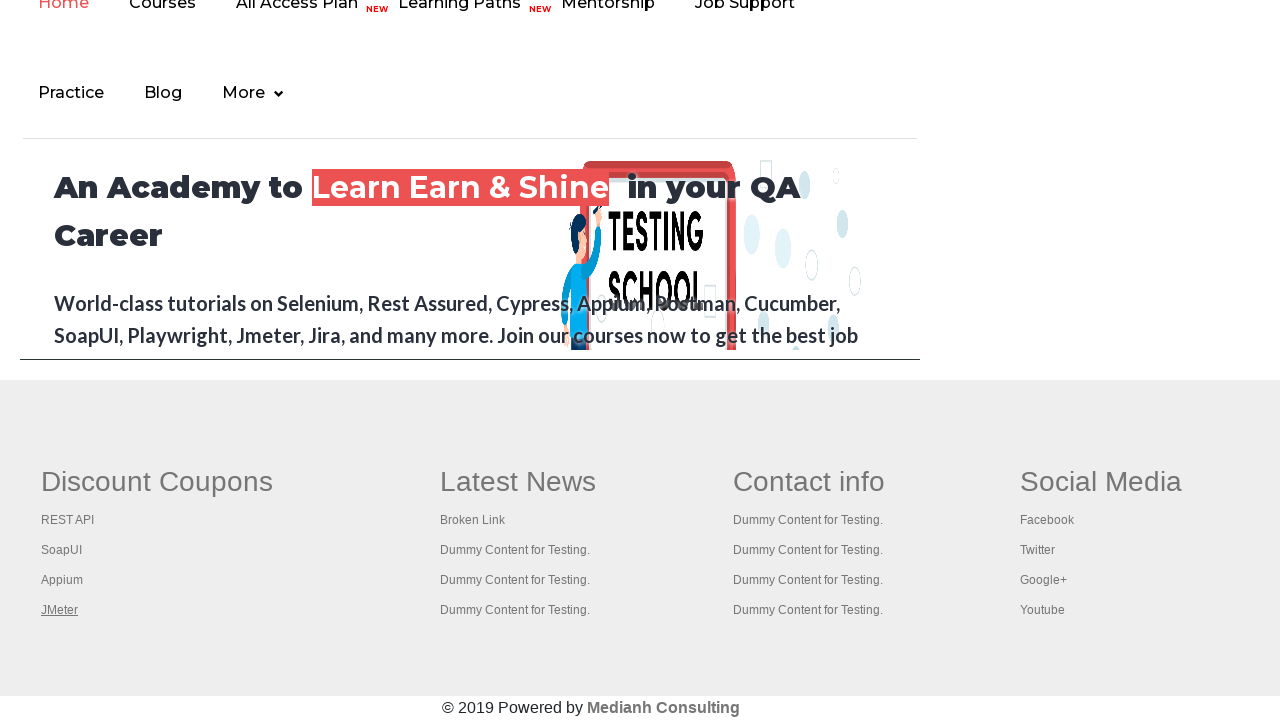

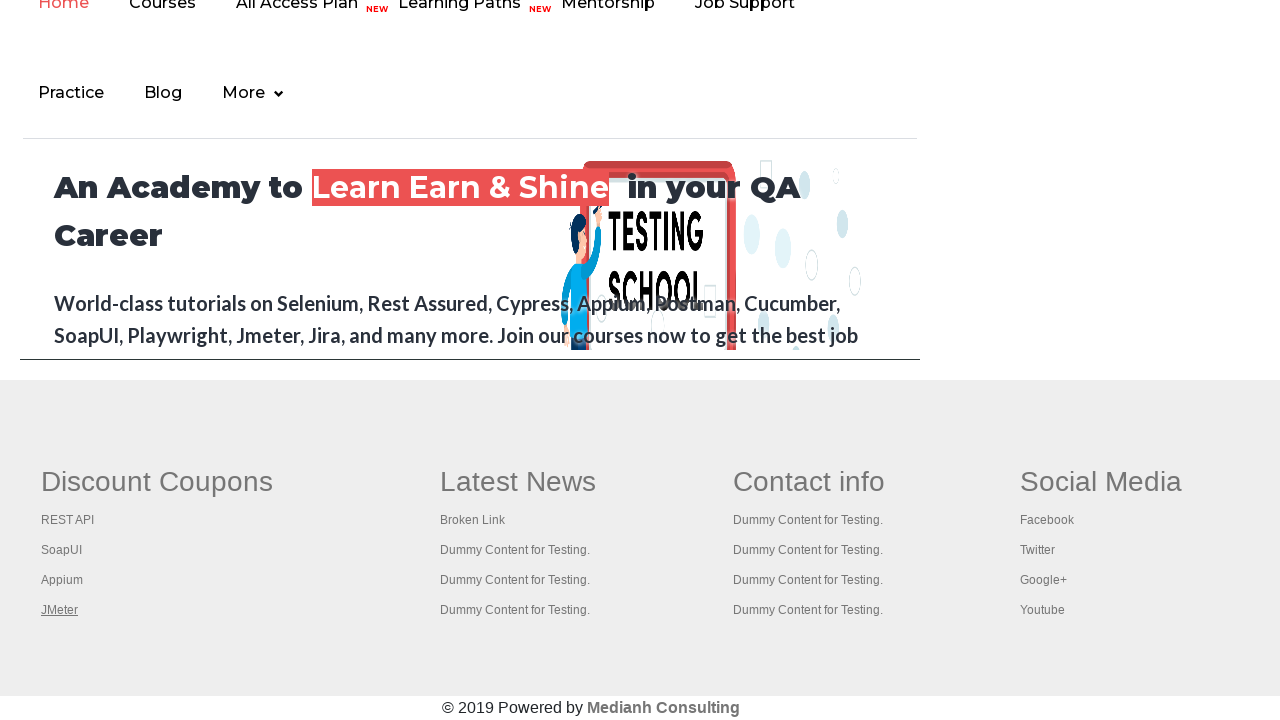